Tests mouse hover functionality by hovering over a "Mouse Hover" element on the automation practice page to trigger a dropdown/tooltip display.

Starting URL: https://rahulshettyacademy.com/AutomationPractice/

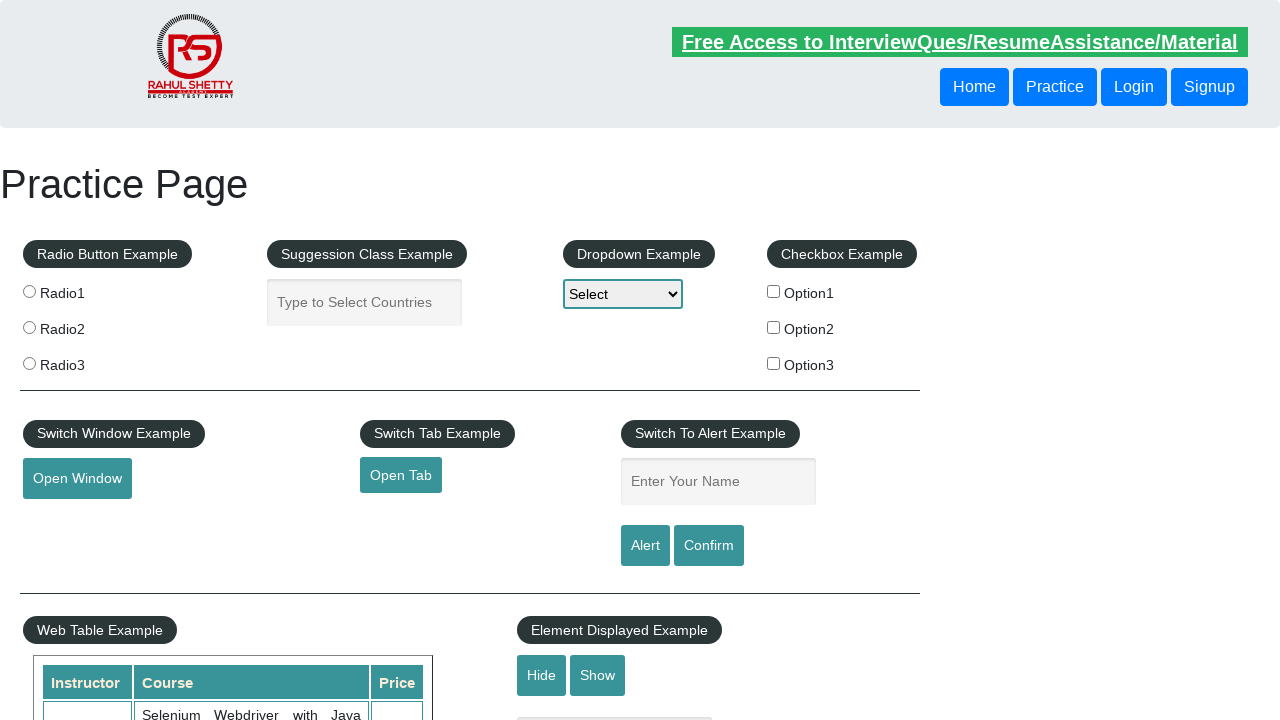

Hovered over the Mouse Hover element to trigger dropdown at (83, 361) on #mousehover
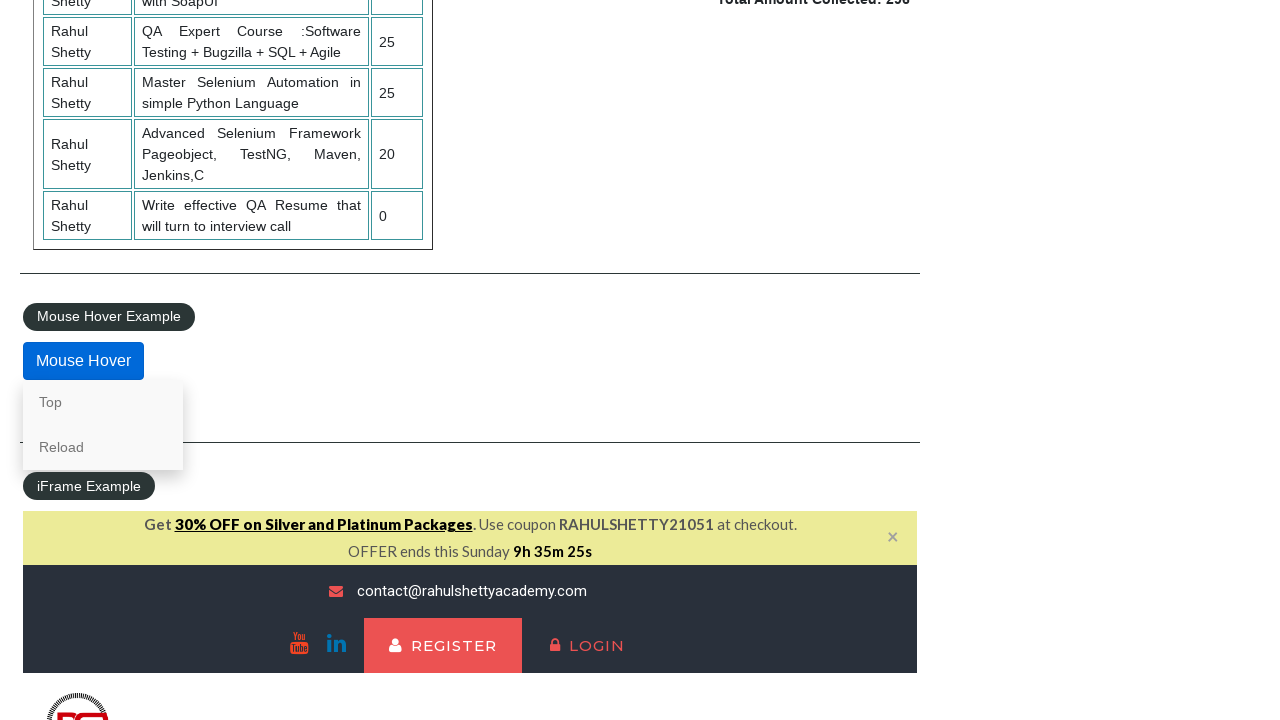

Waited 1 second for hover effect to display
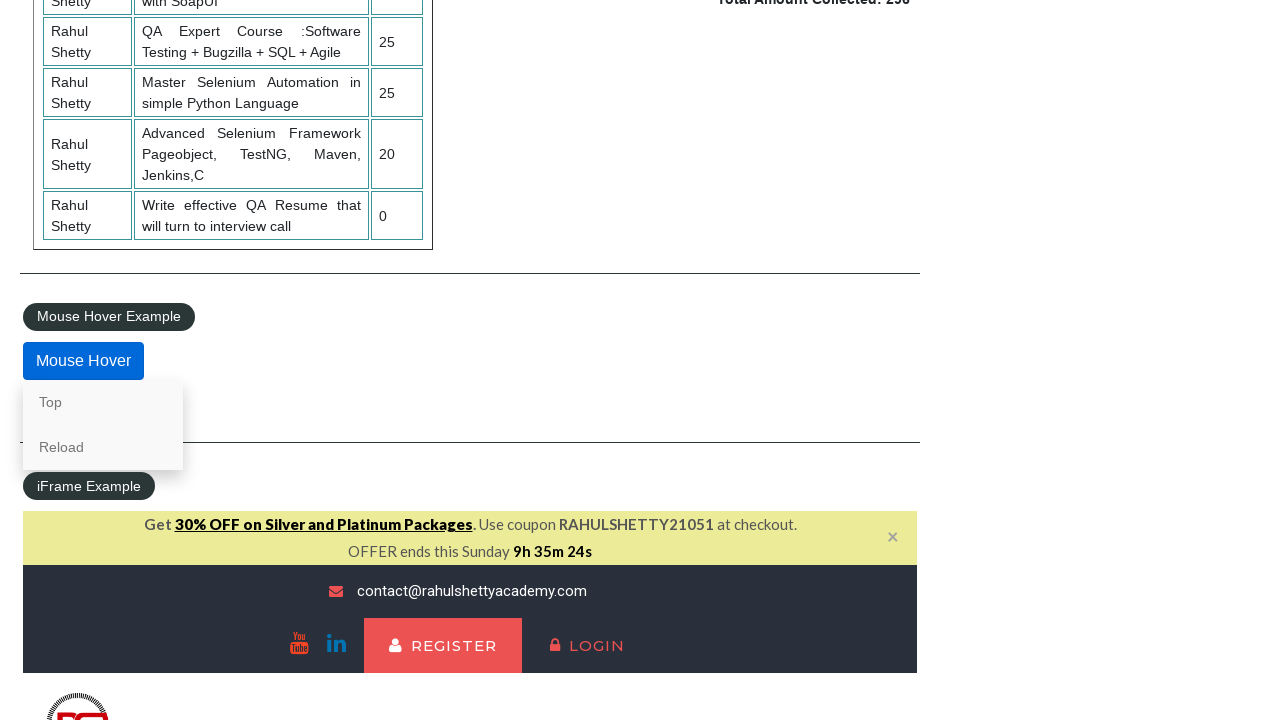

Verified hover menu appeared with 'Top' link visible
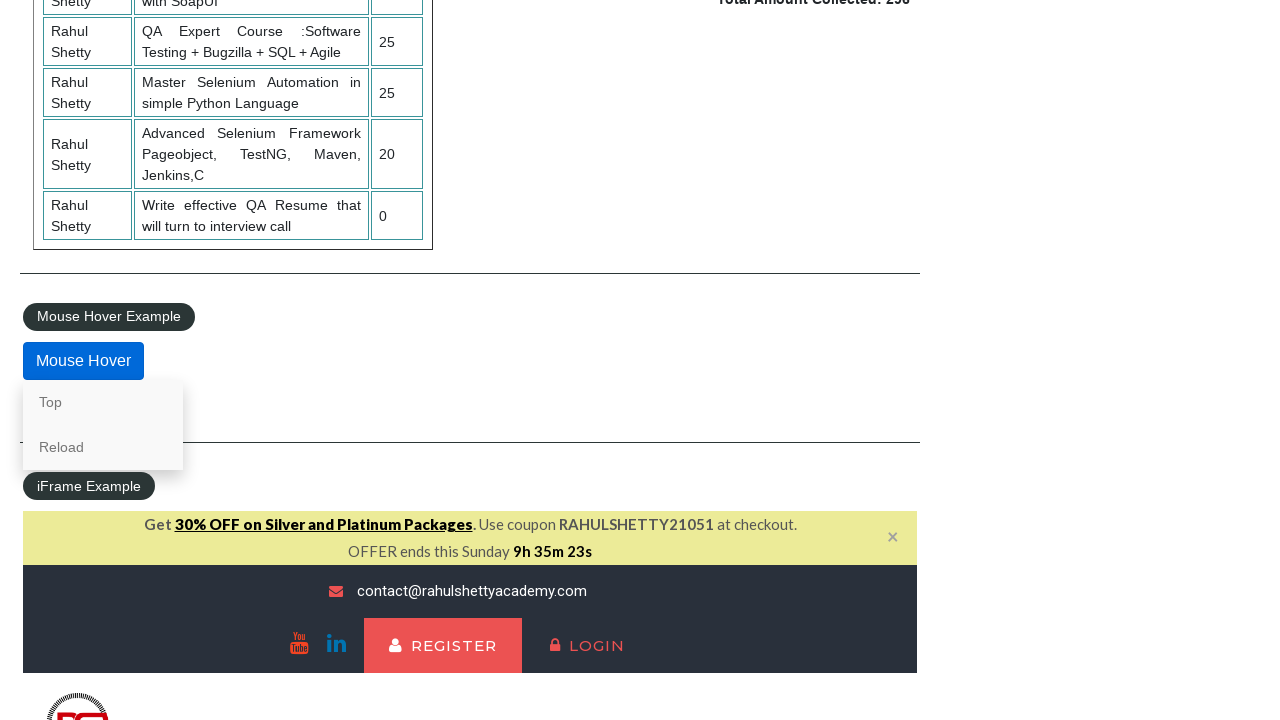

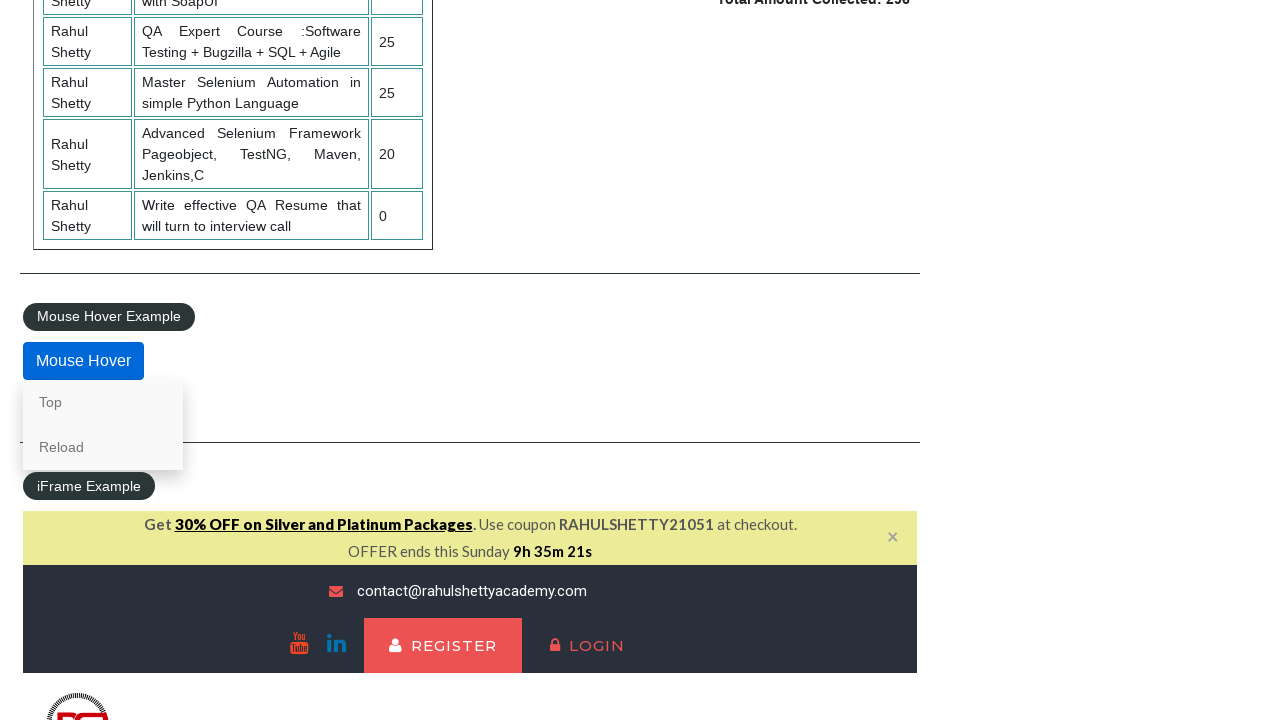